Tests JavaScript prompt alert handling by navigating to the alerts demo page, clicking to trigger a prompt box, entering text into the prompt, and accepting it.

Starting URL: https://demo.automationtesting.in/Alerts.html

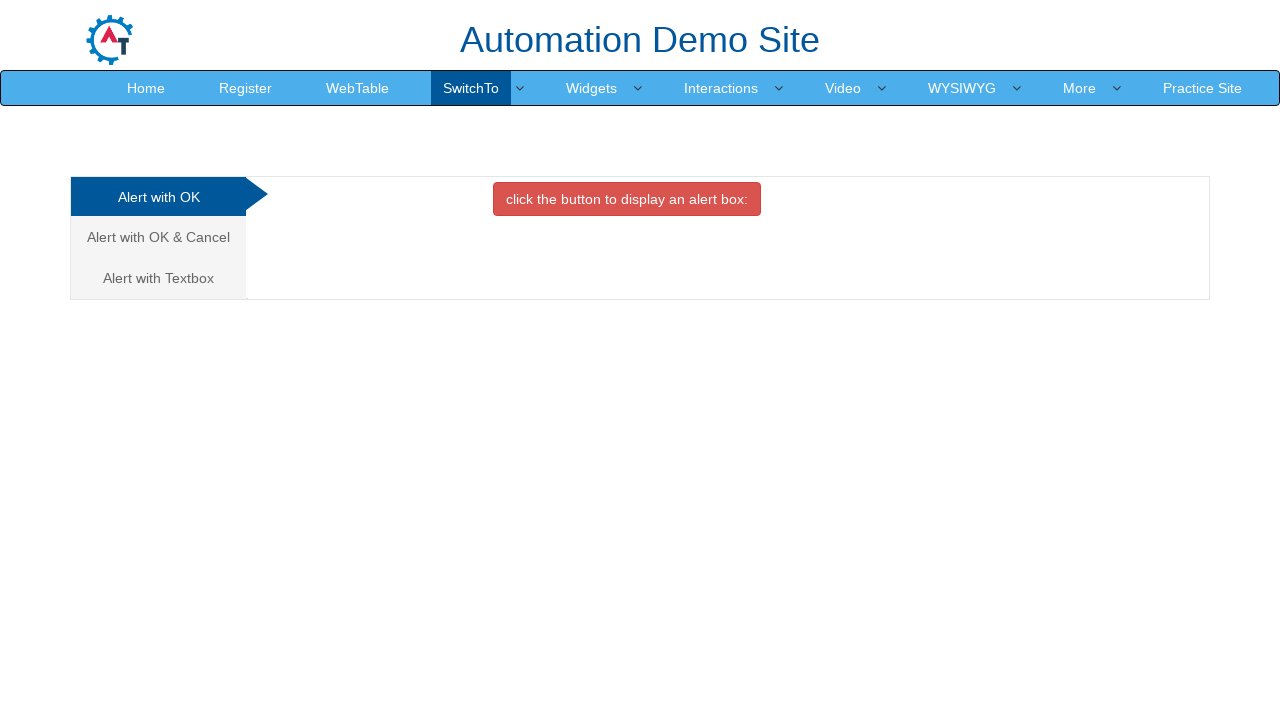

Clicked on 'Alert with Textbox' tab at (158, 278) on xpath=//a[text()='Alert with Textbox ']
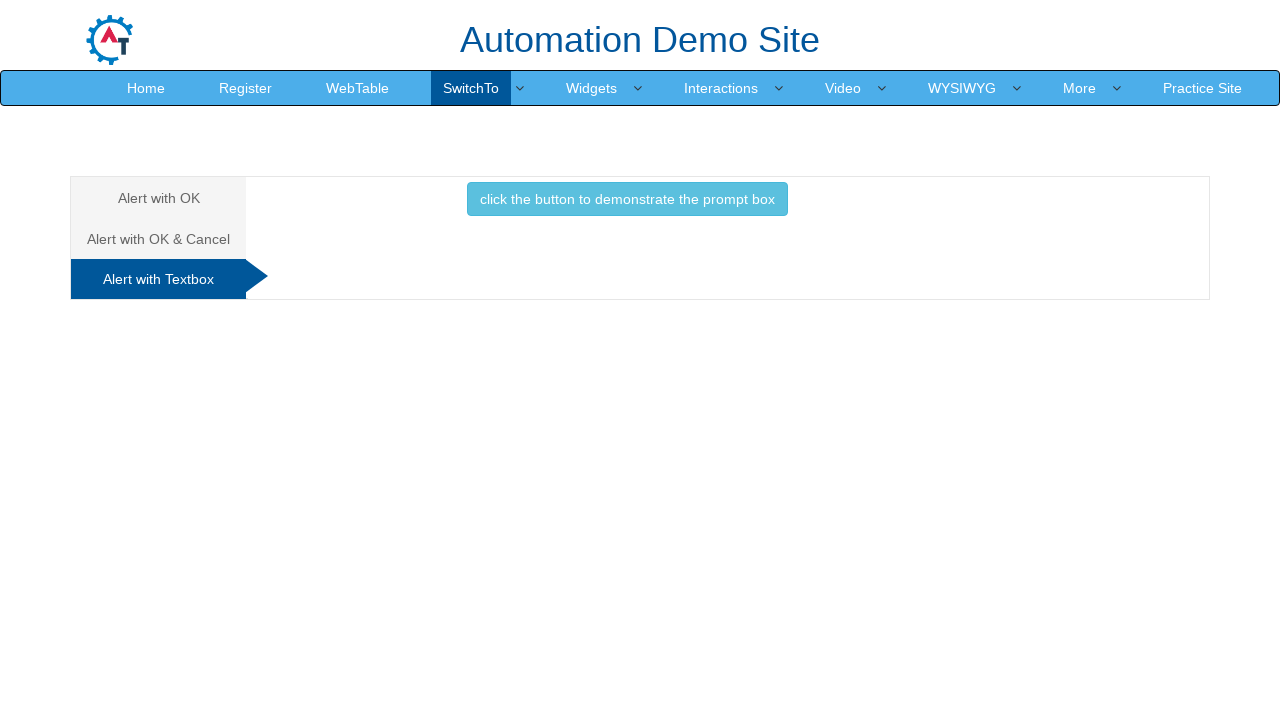

Set up dialog handler for prompt alerts
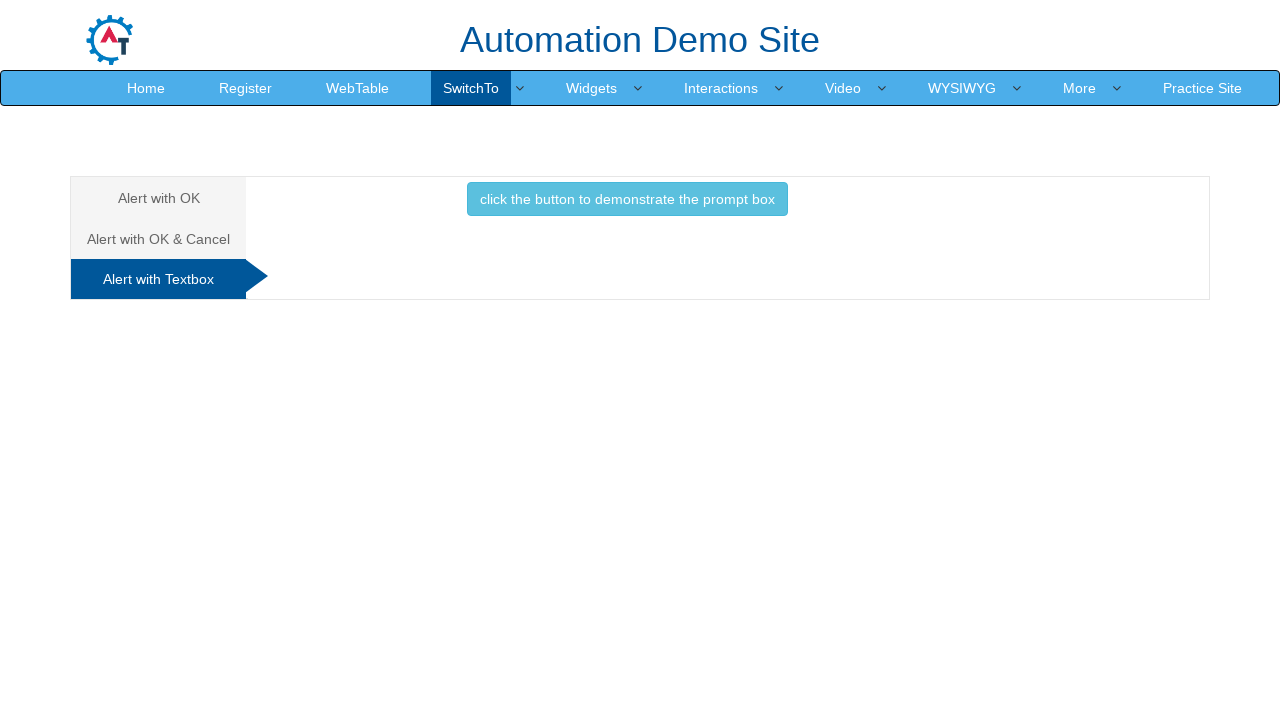

Clicked button to trigger the prompt box at (627, 199) on xpath=//button[text()='click the button to demonstrate the prompt box ']
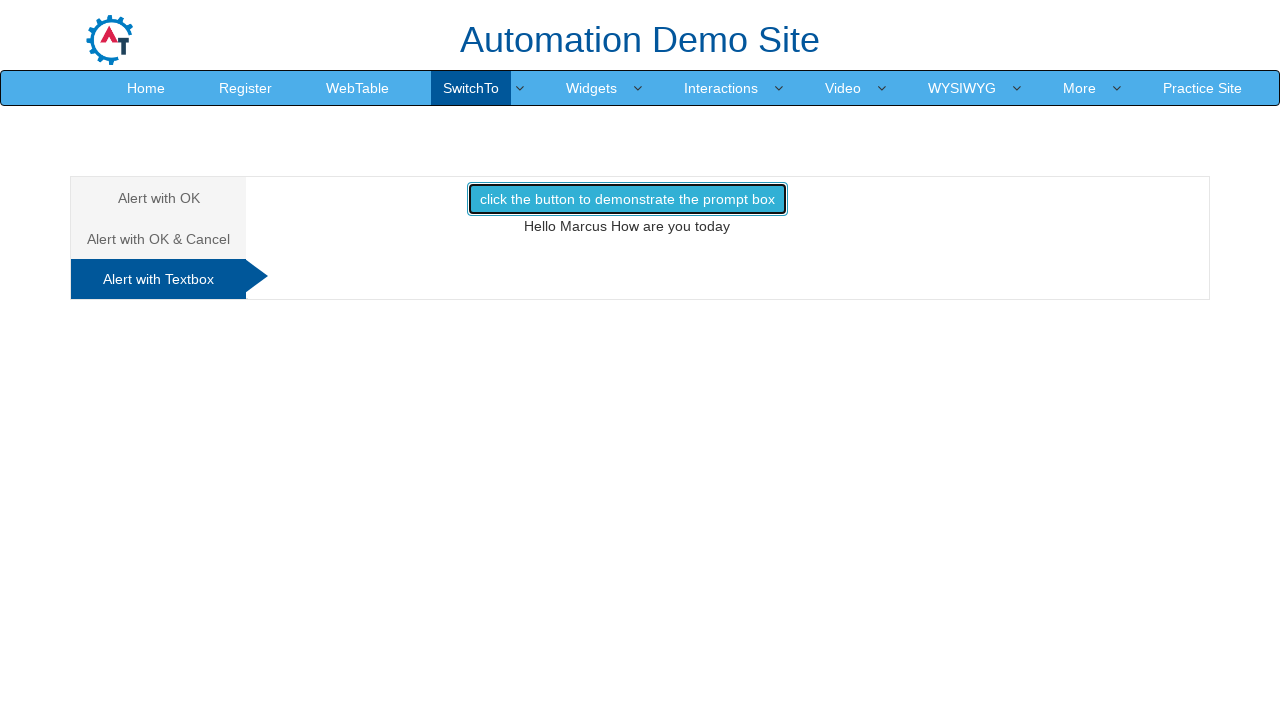

Waited for dialog to be handled and accepted with 'Marcus'
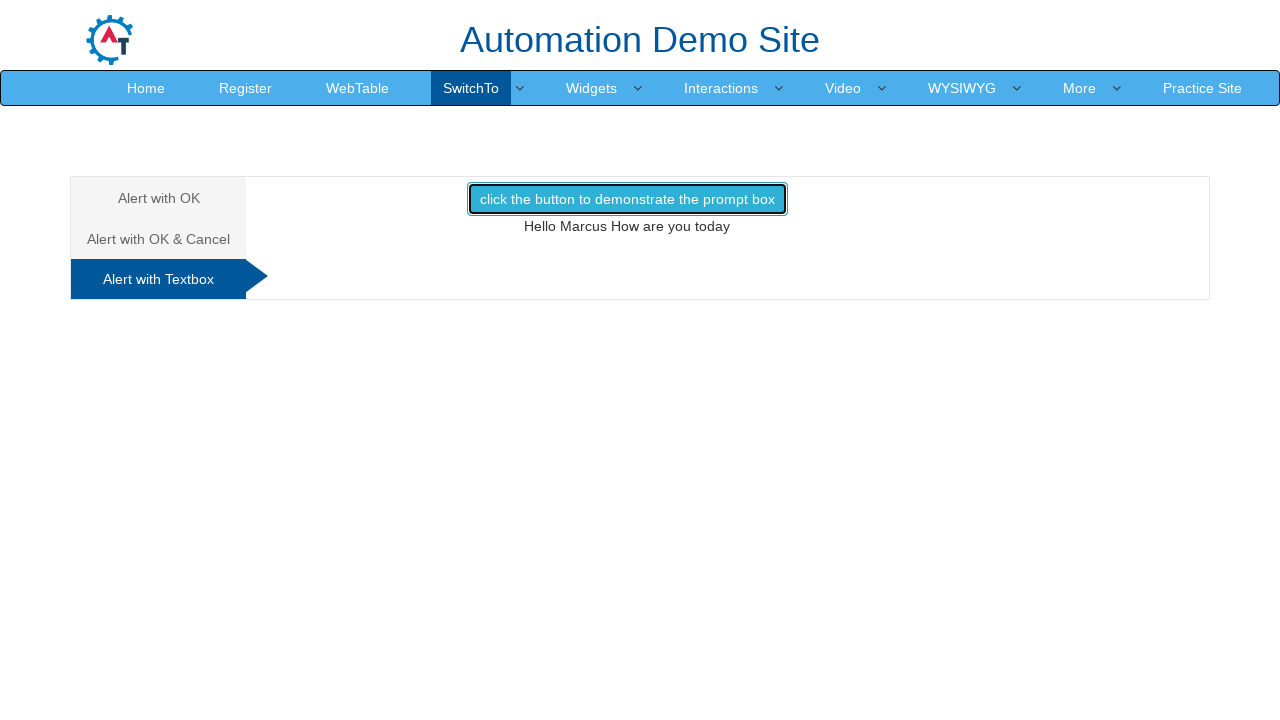

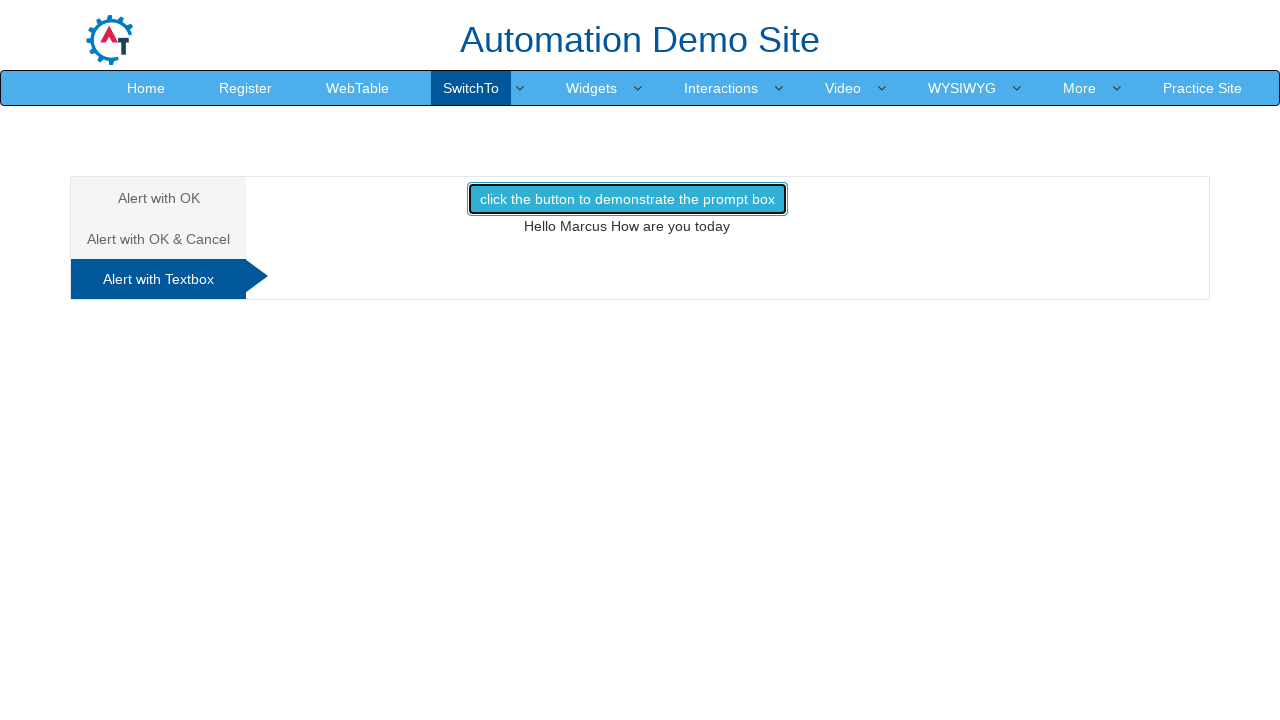